Verifies that the newsletter form section is present and visible on the Netlify homepage by scrolling to the bottom and checking for the email input field

Starting URL: https://www.netlify.com/

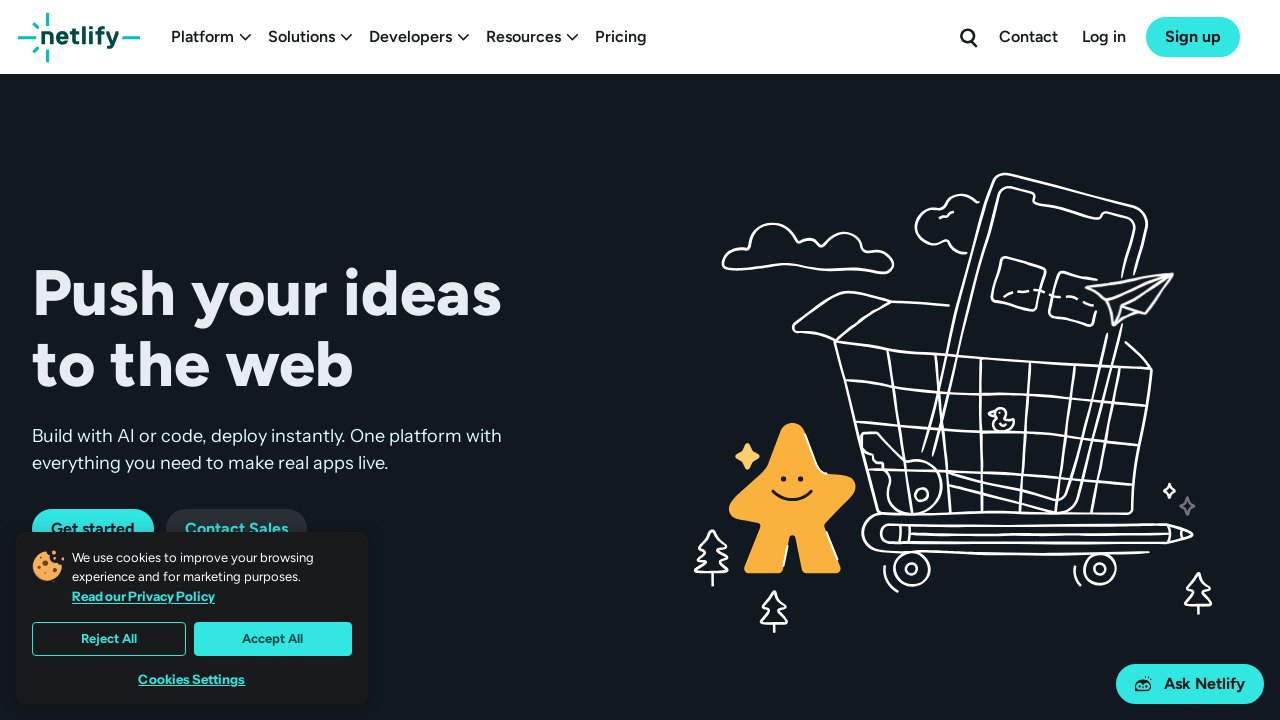

Scrolled to bottom of page to reveal newsletter section
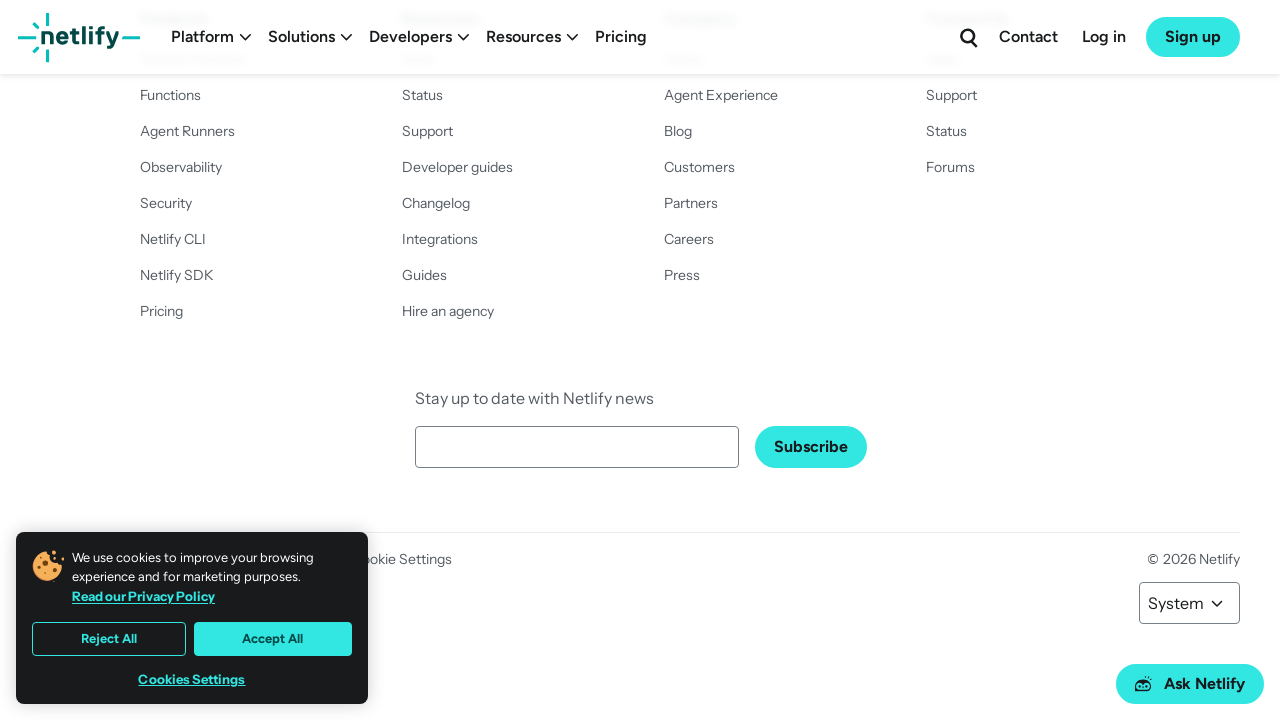

Newsletter section text 'Stay up to date with Netlify news' is now visible
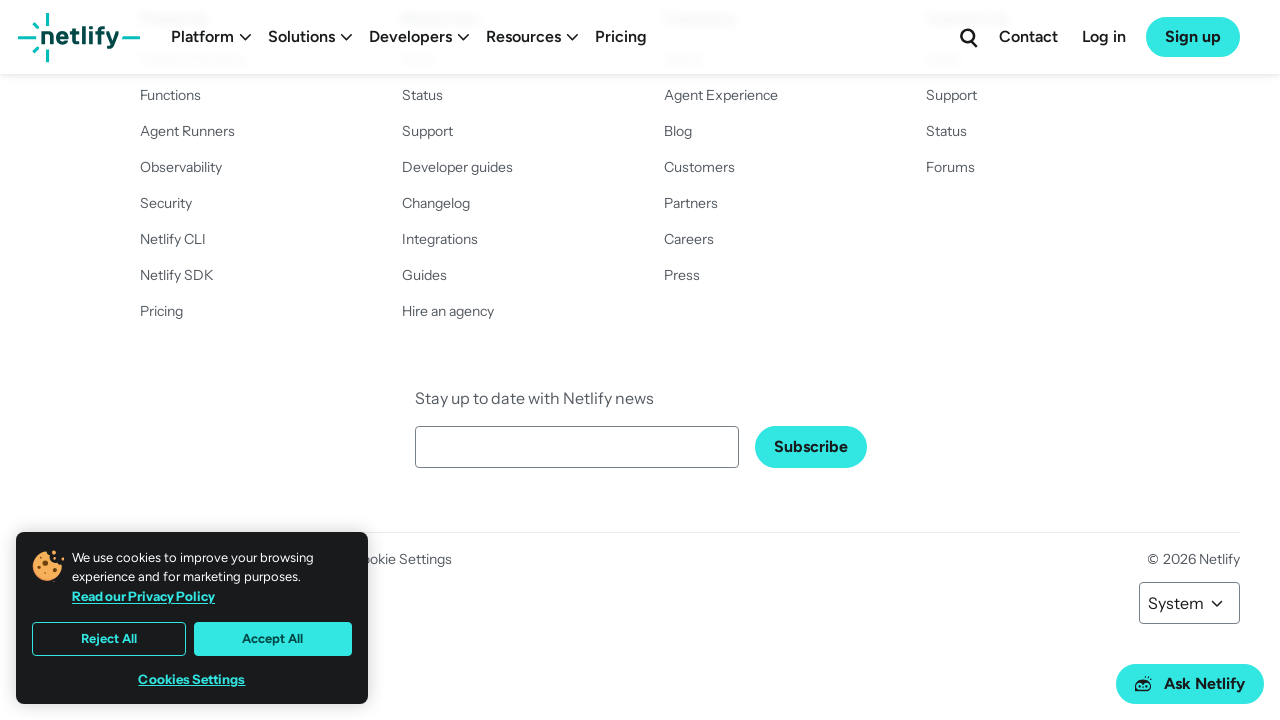

Email input field in newsletter form is now visible
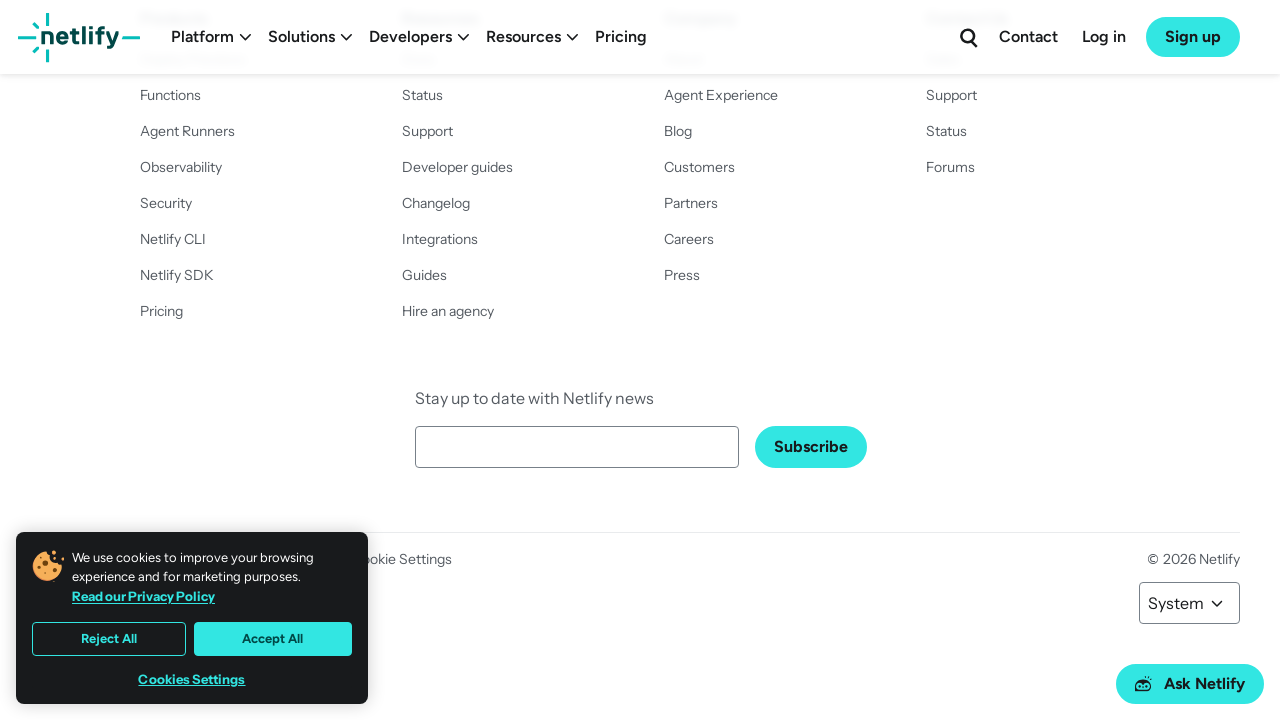

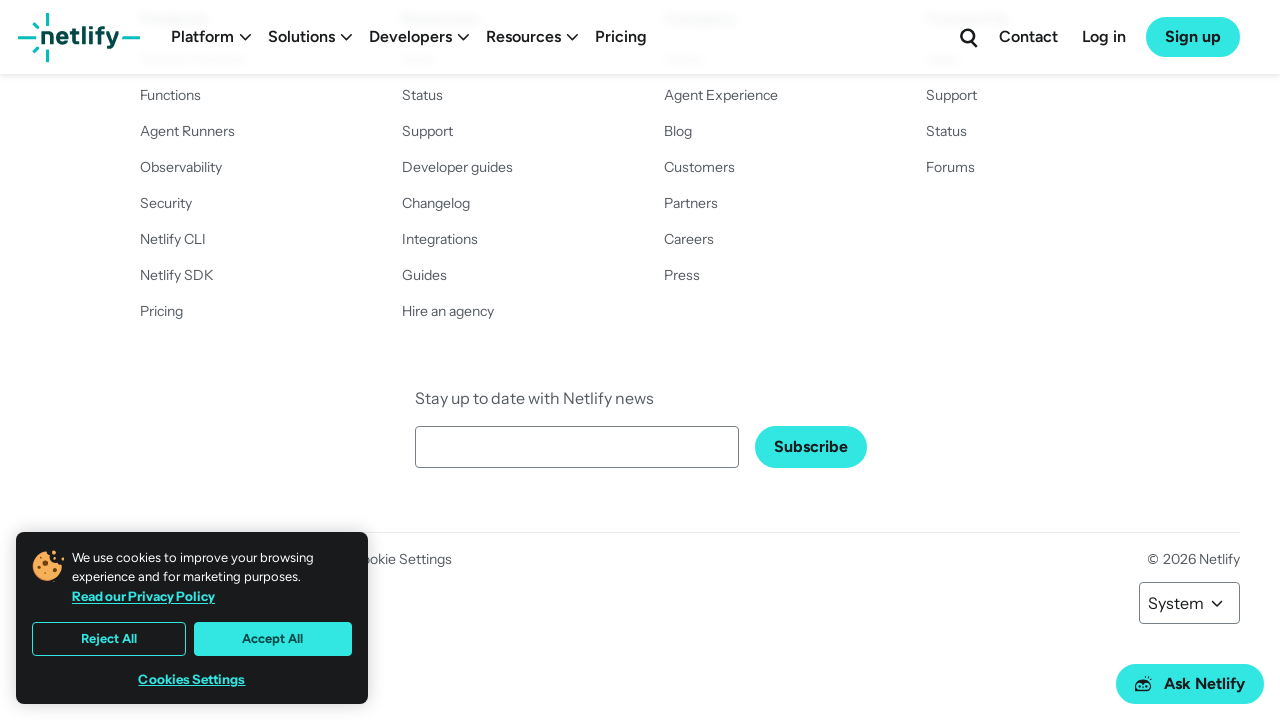